Tests adding a budget item by filling in amount, selecting a category, setting a date, and clicking the add button, then verifies the item displays correctly

Starting URL: https://michaelkimelman.github.io/budgetcalculator/

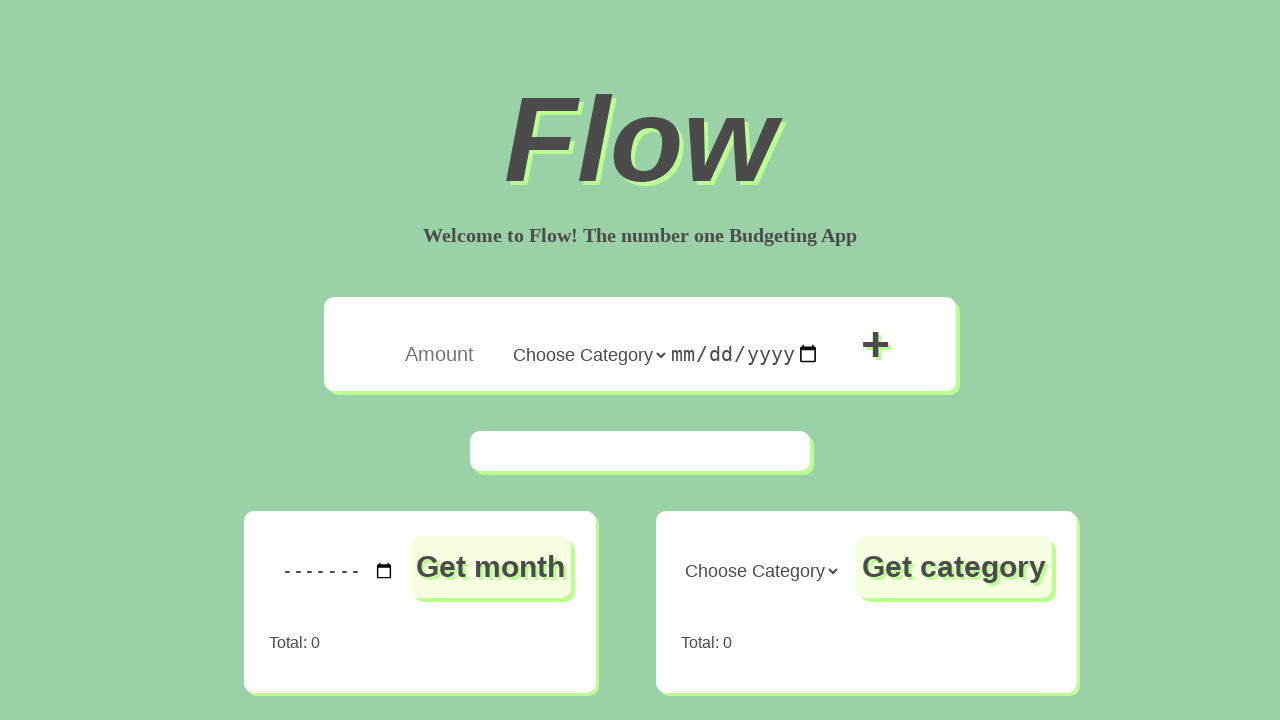

Filled amount input with '100' on #amount-input
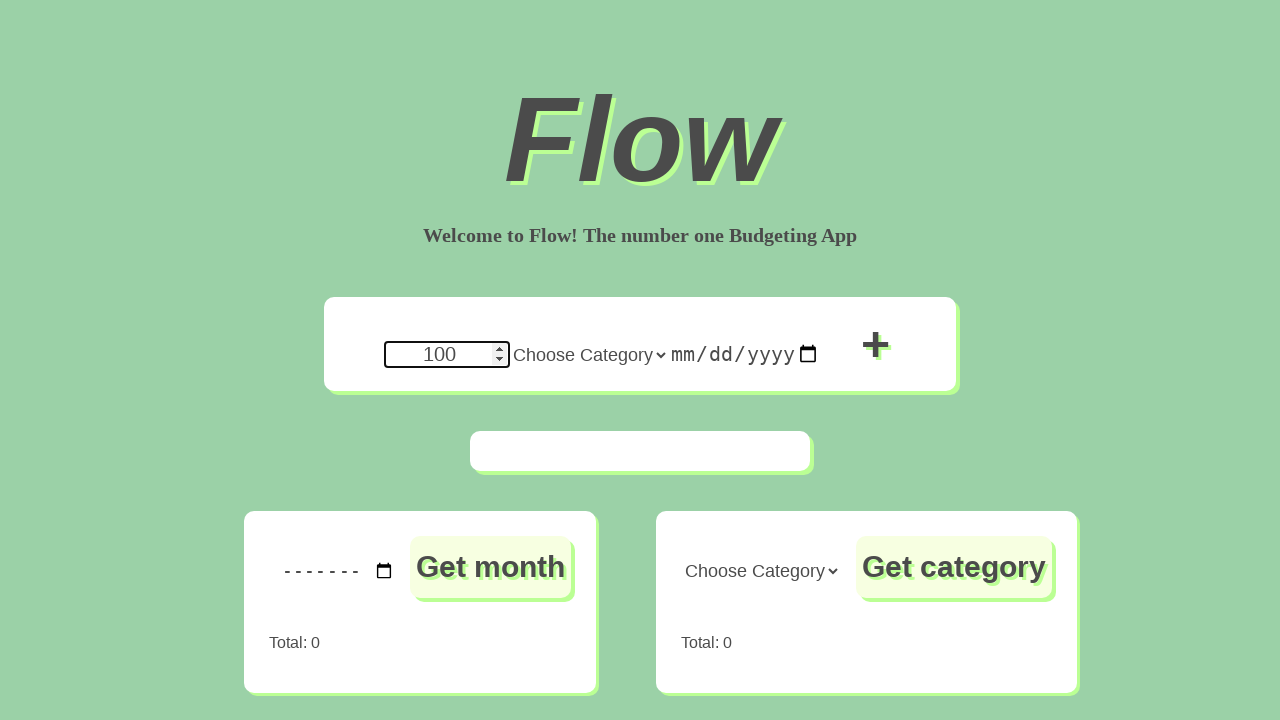

Clicked category input field at (588, 355) on #category-input
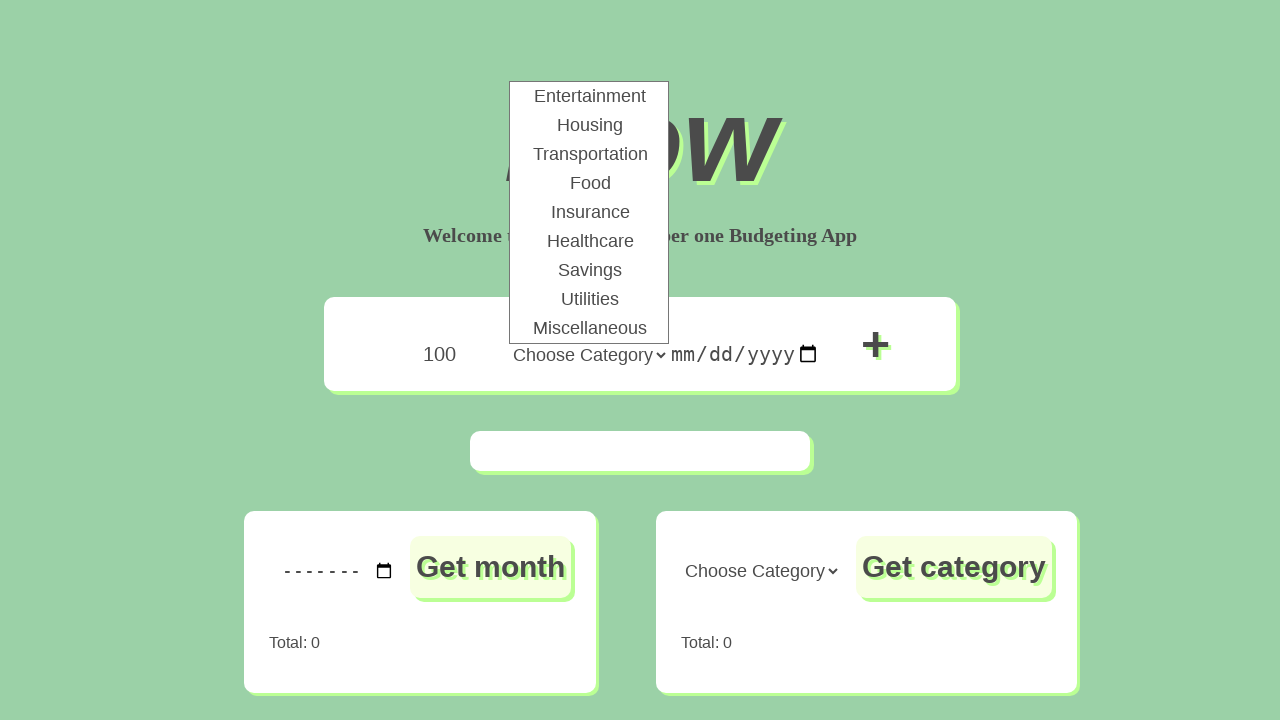

Pressed ArrowDown to navigate category options
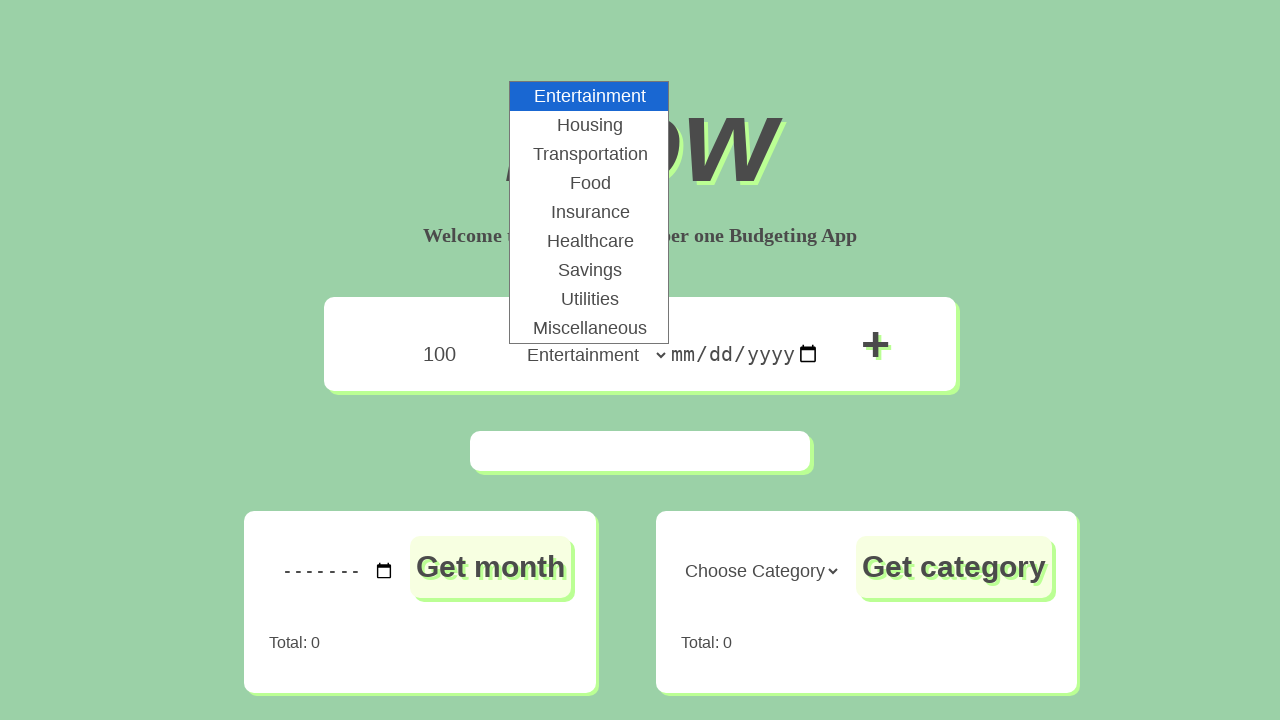

Pressed ArrowDown again to navigate category options
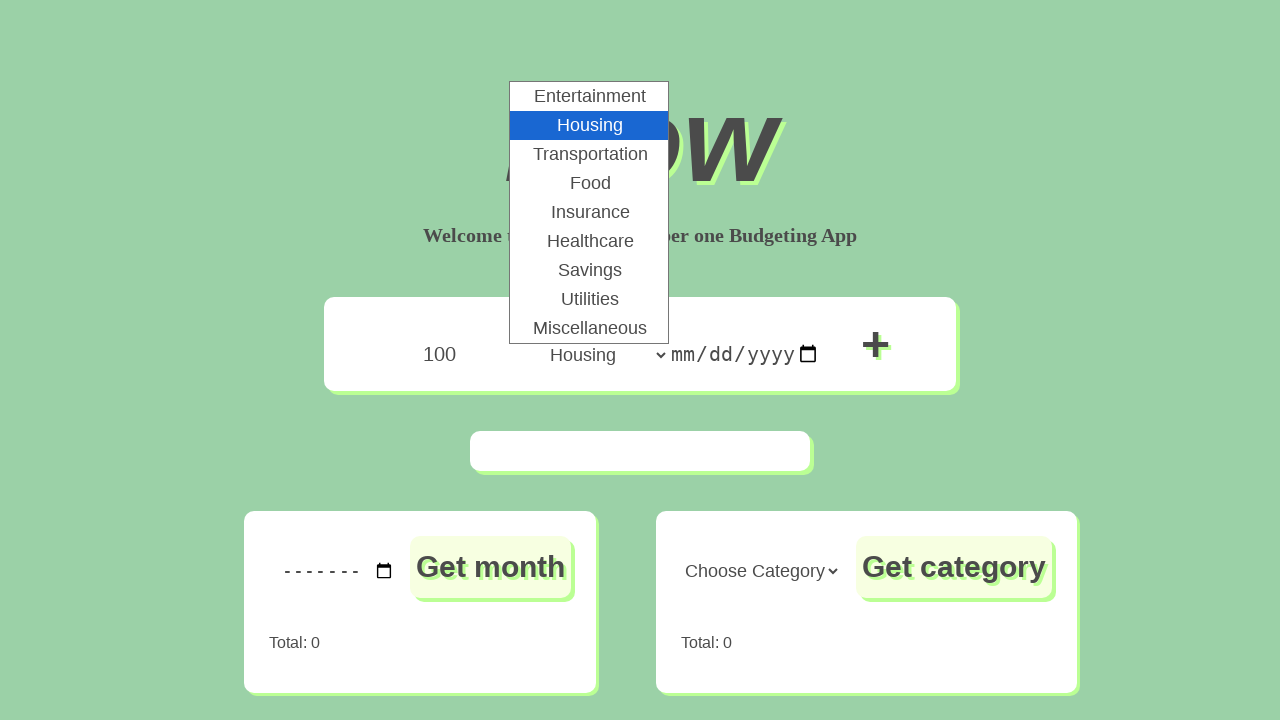

Pressed Enter to select category
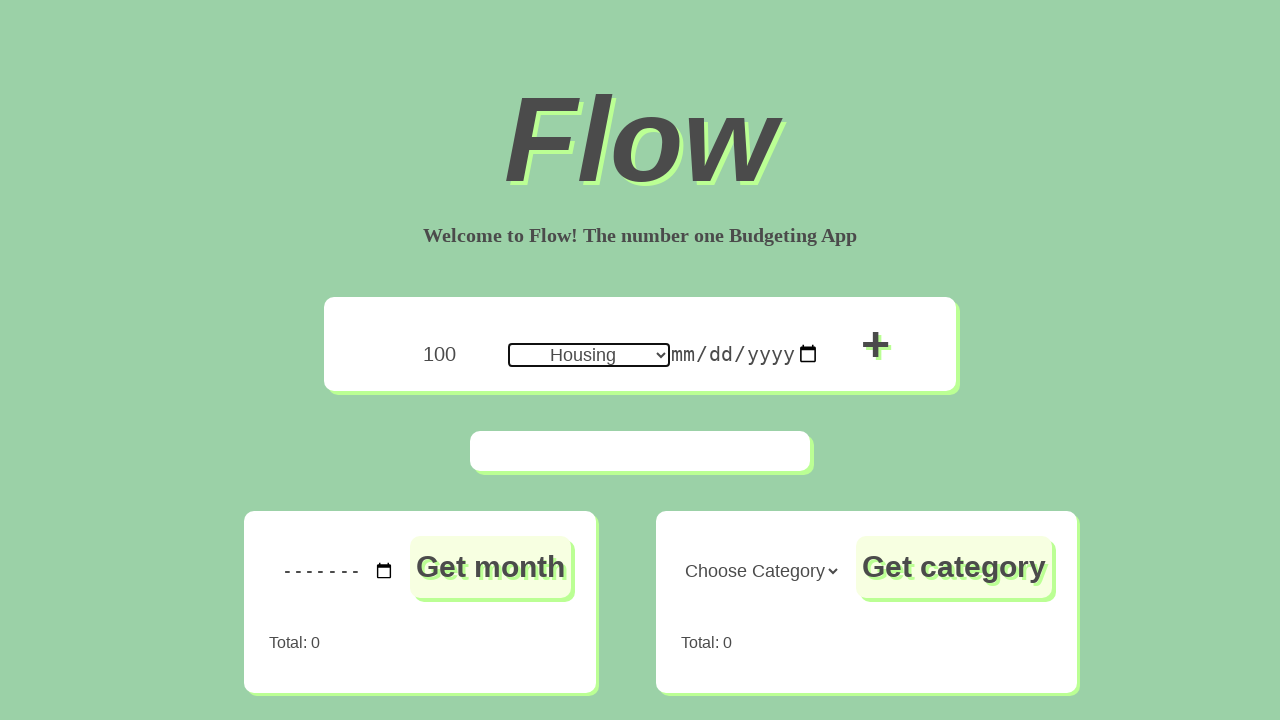

Clicked date input field at (744, 354) on #date
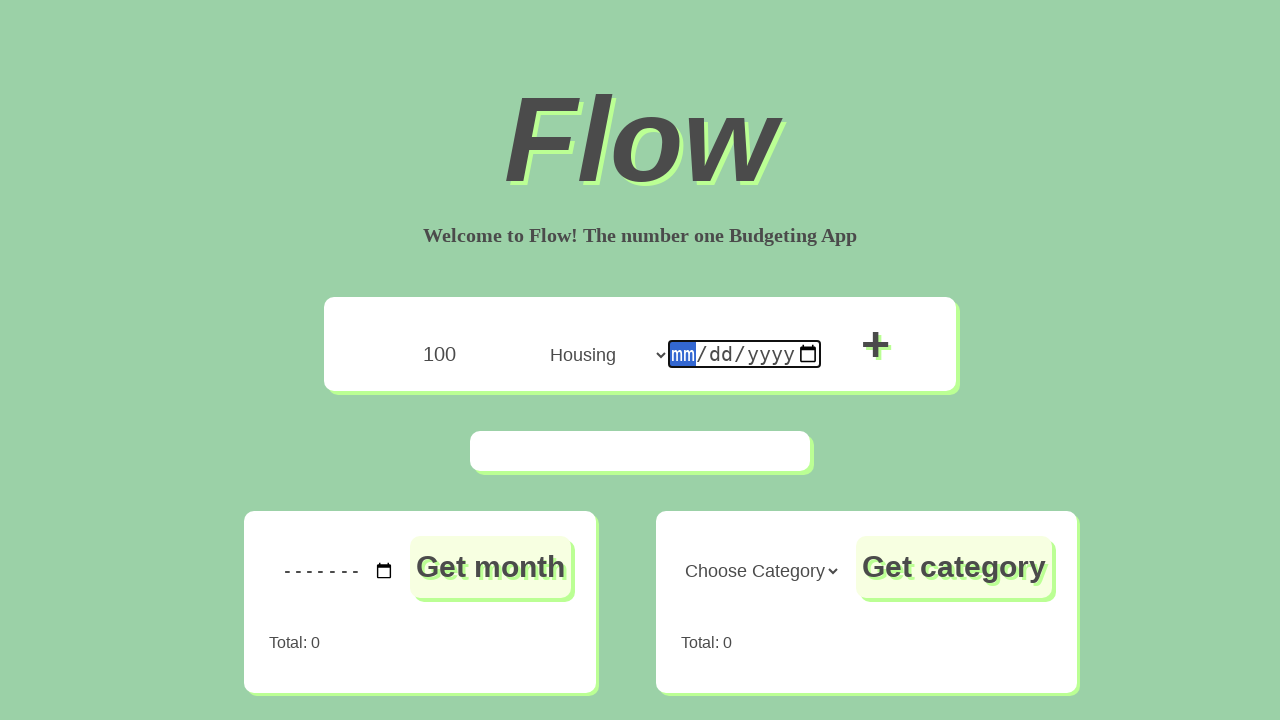

Pressed ArrowDown to navigate date picker
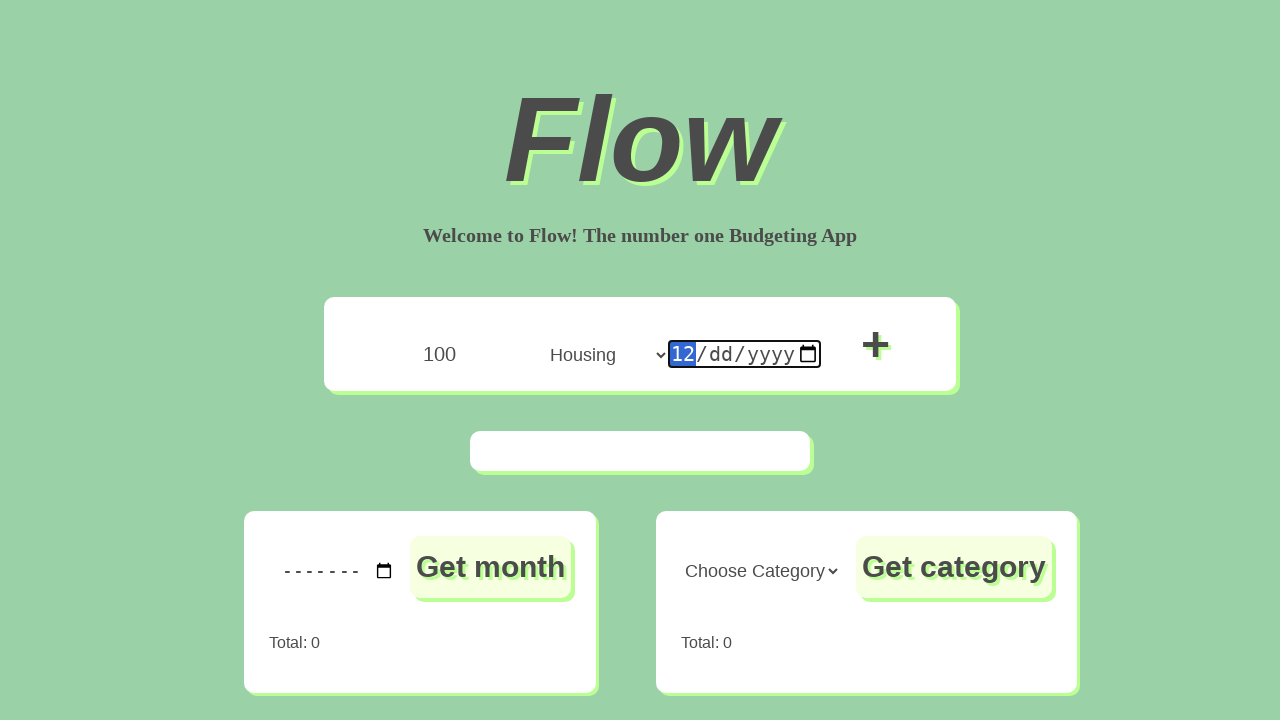

Pressed ArrowRight to navigate date picker
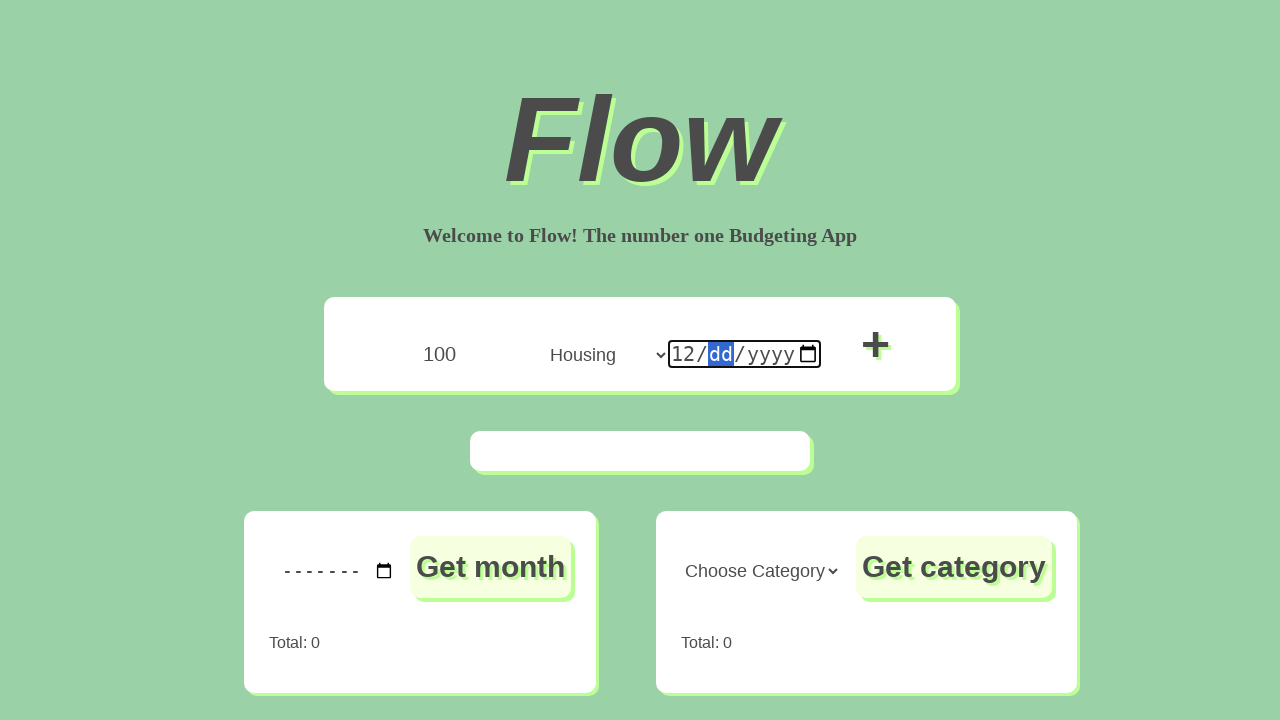

Pressed ArrowDown to navigate date picker
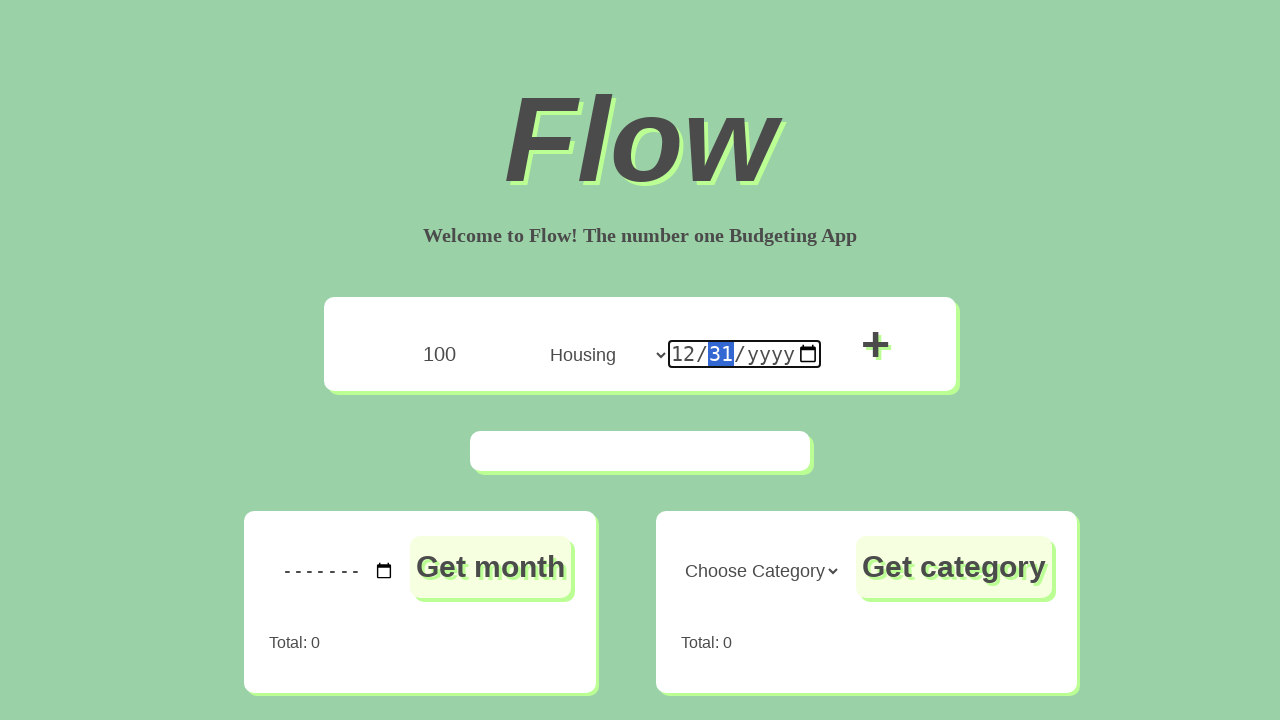

Pressed ArrowRight to navigate date picker
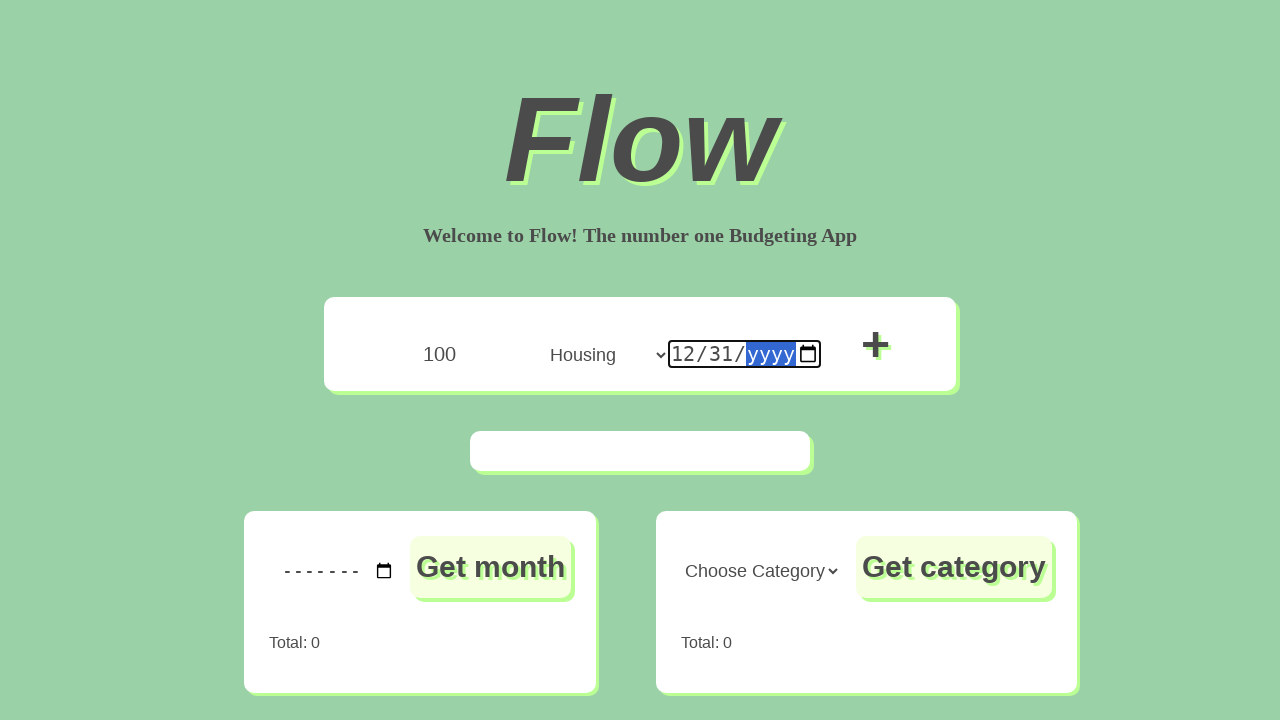

Pressed ArrowDown to navigate date picker
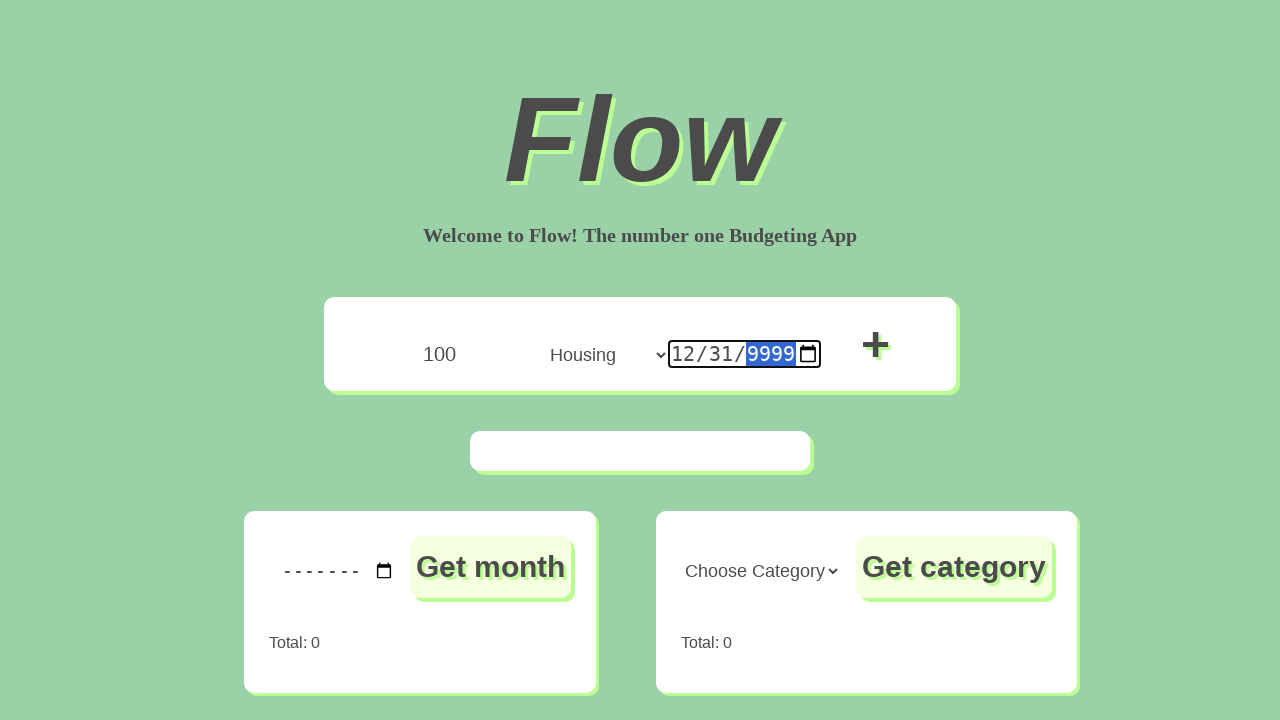

Clicked add button to submit budget item at (875, 344) on #add-button
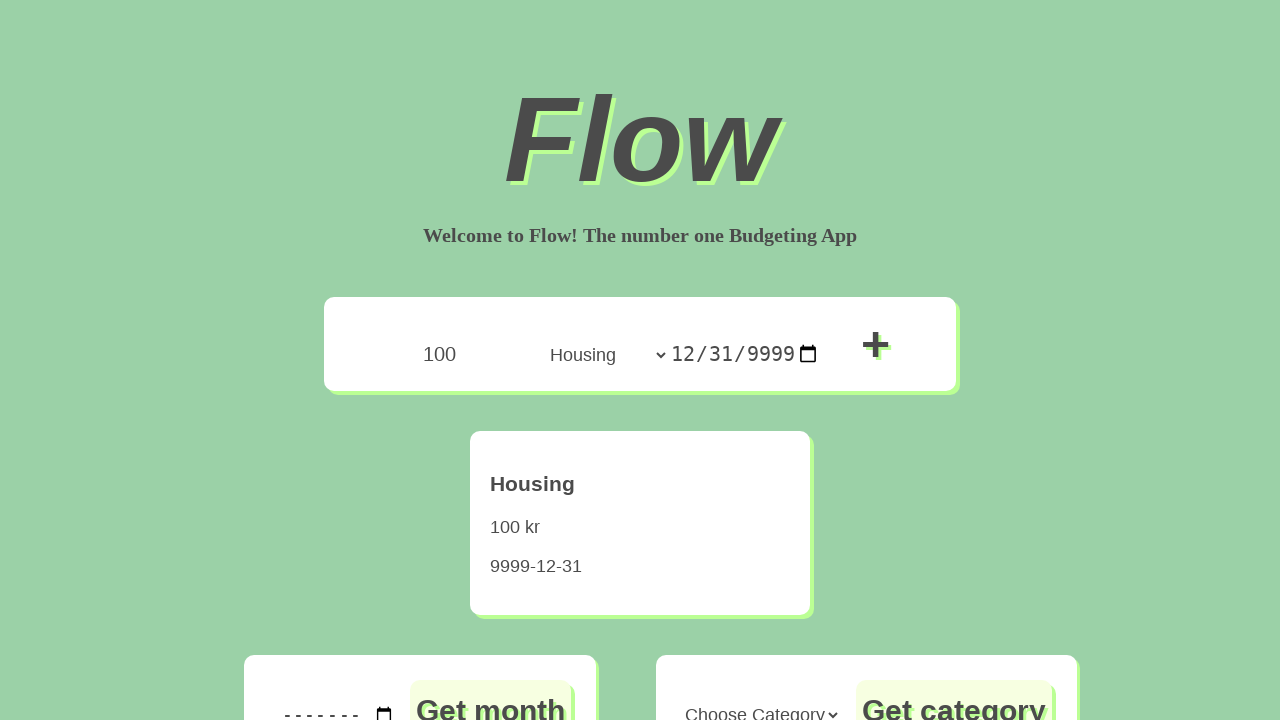

Budget item currency element appeared
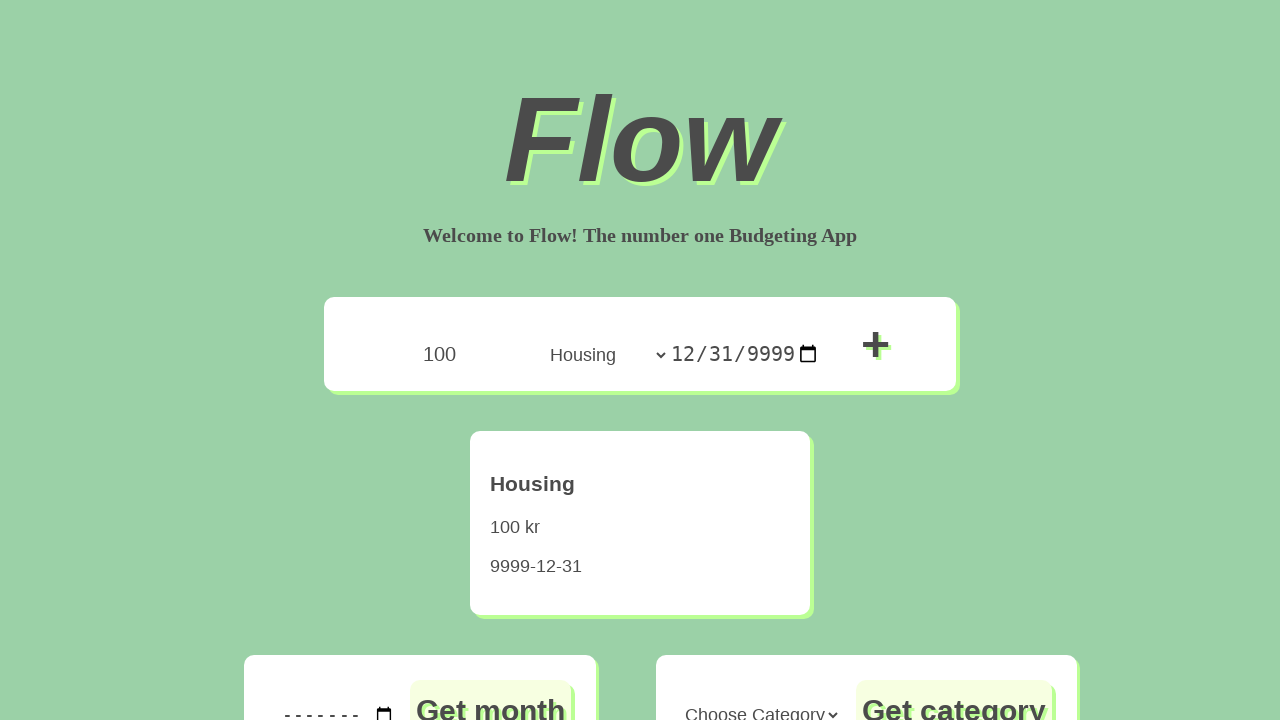

Budget item category element appeared
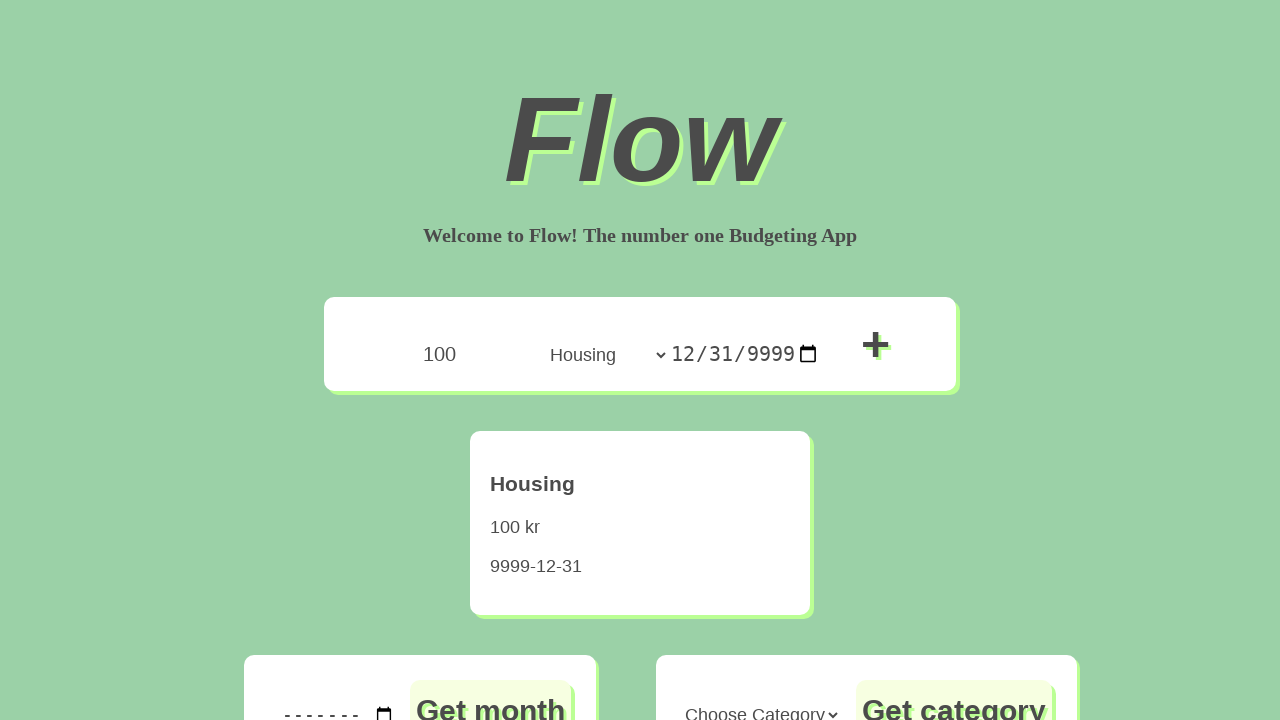

Budget item date element appeared
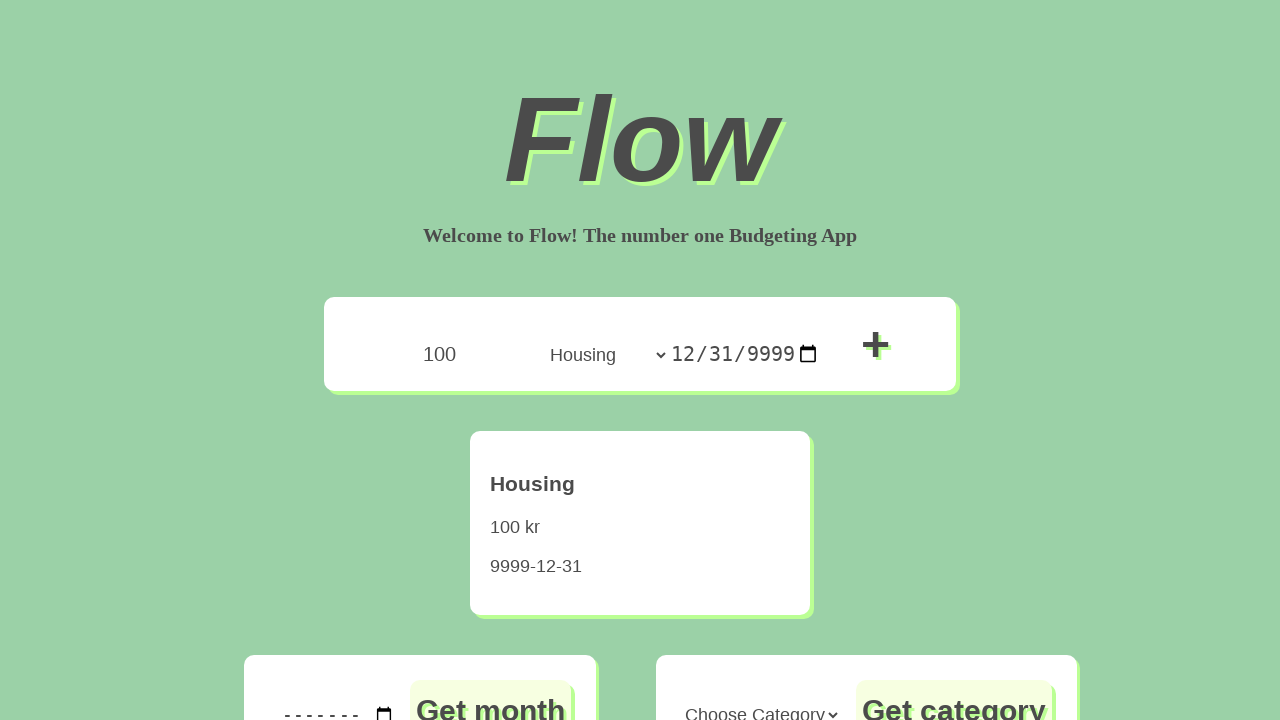

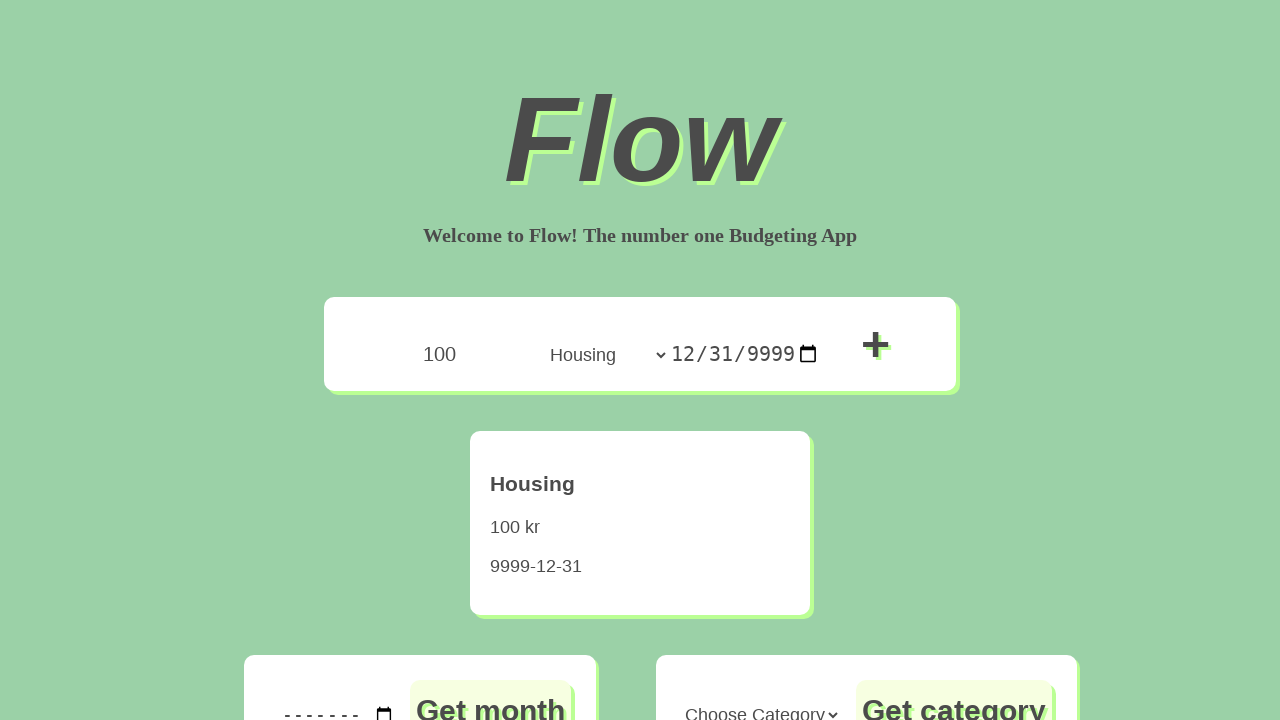